Navigates through multiple e-commerce websites and verifies that each site's title contains the domain name

Starting URL: http://luluandgeorgia.com

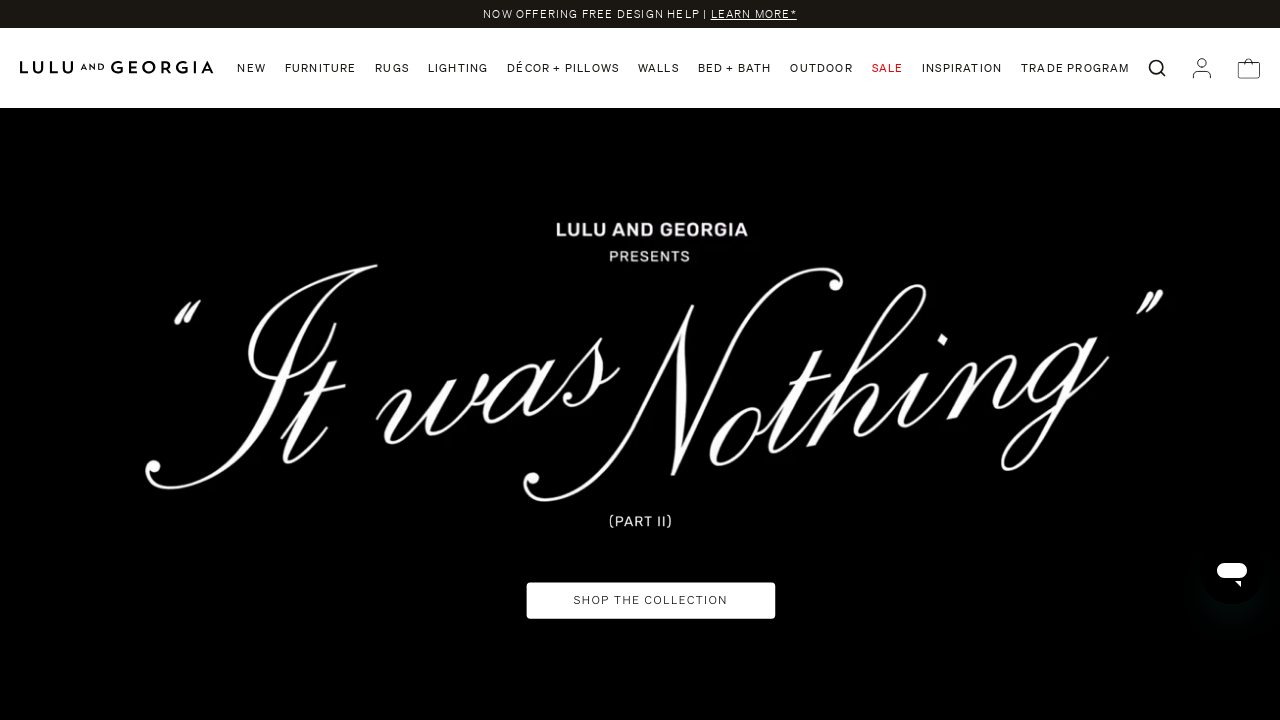

Retrieved and normalized page title for luluandgeorgia.com
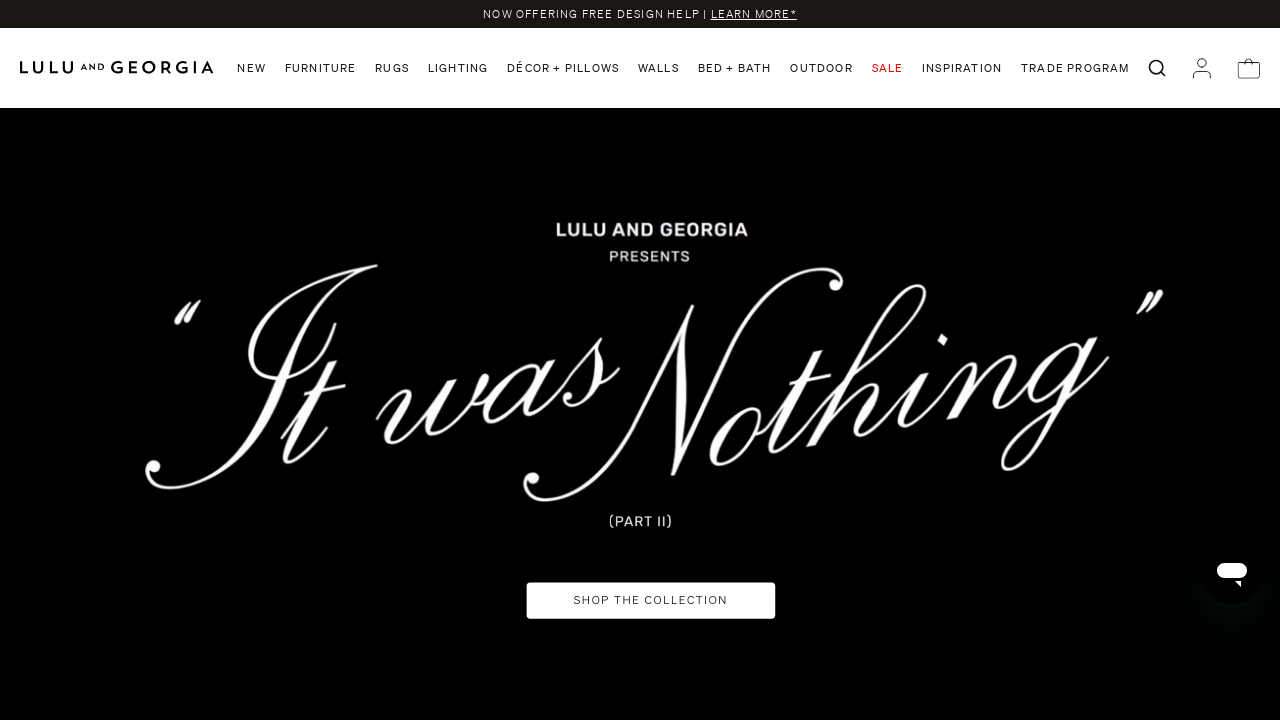

Navigated to wayfair.com
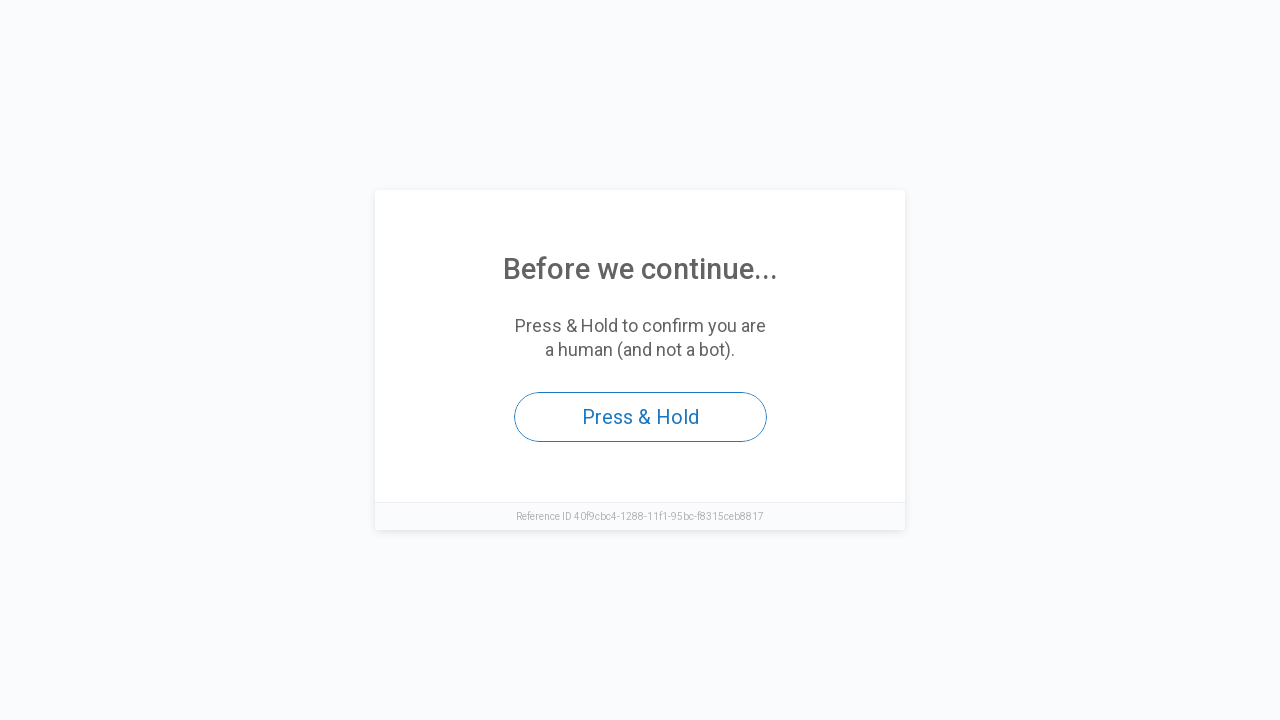

Retrieved and normalized page title for wayfair.com
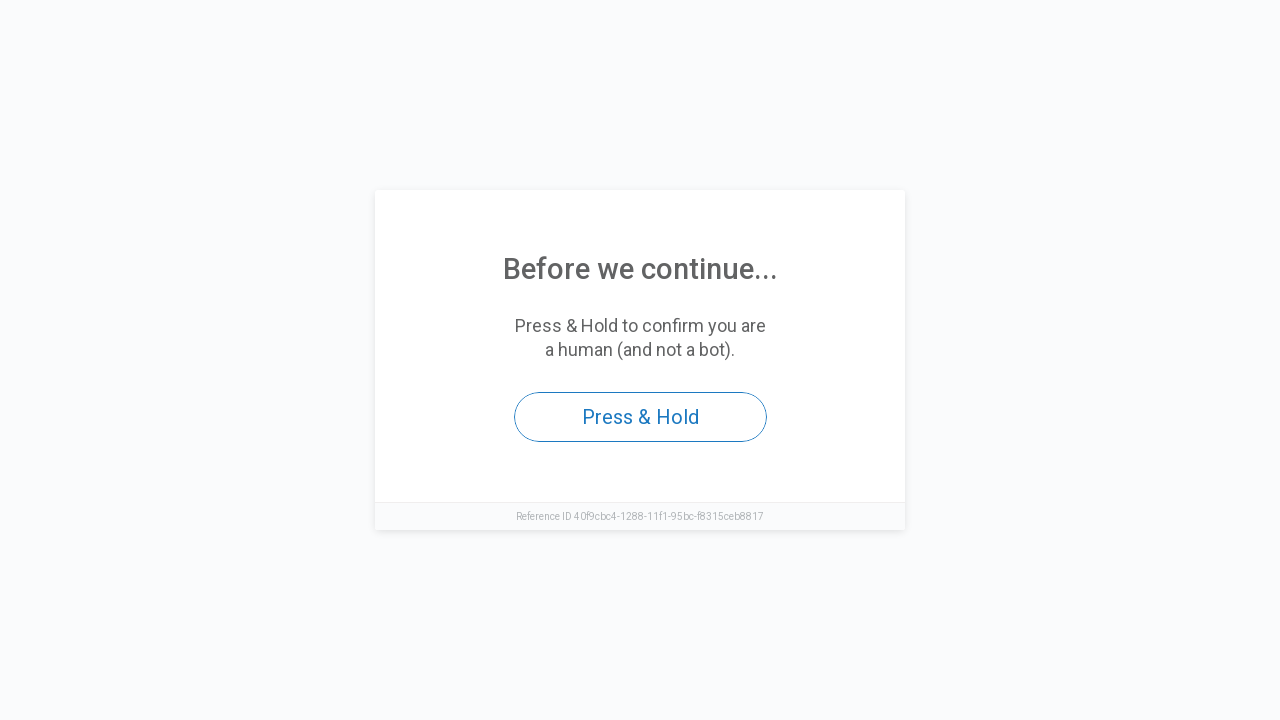

Navigated to walmart.com
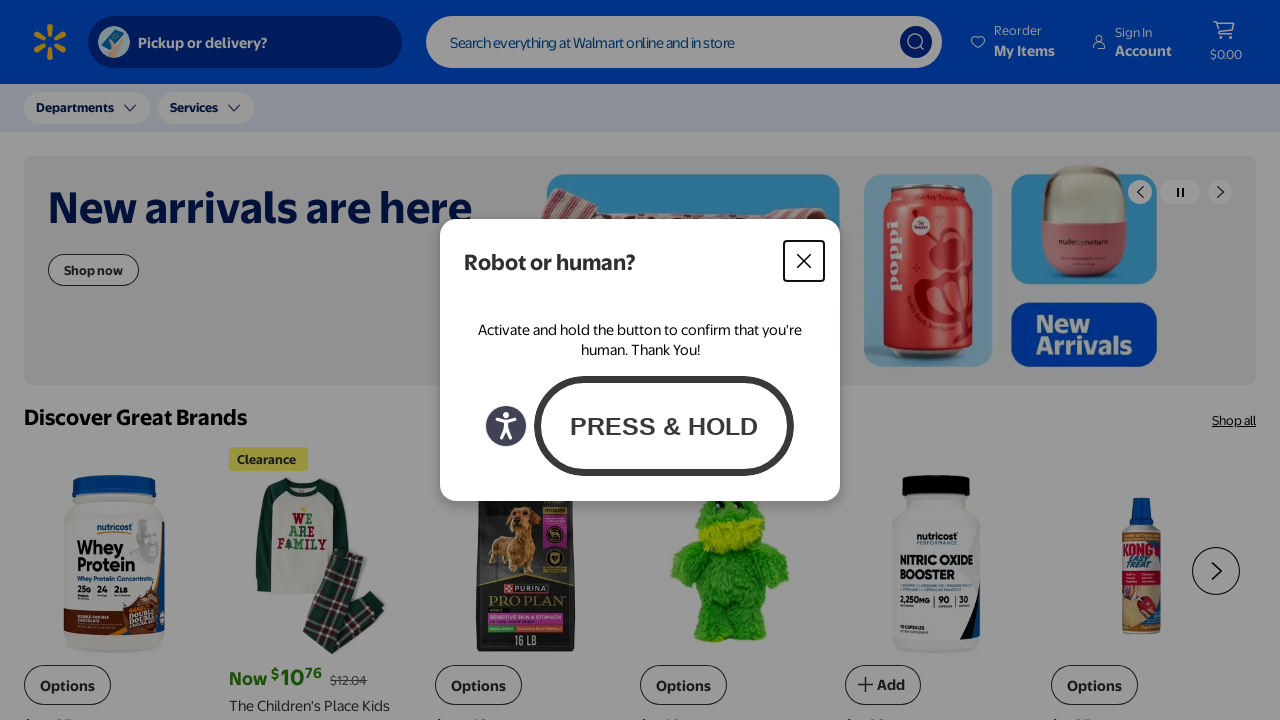

Retrieved and normalized page title for walmart.com
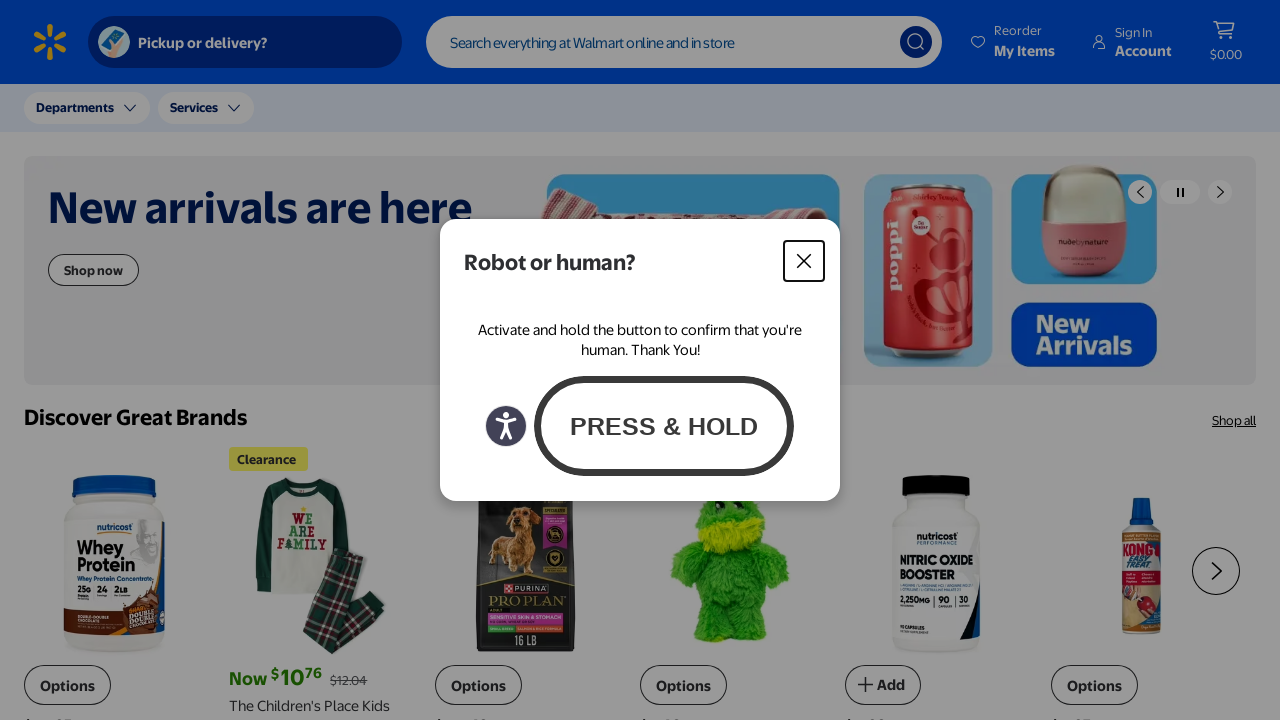

Navigated to westelm.com
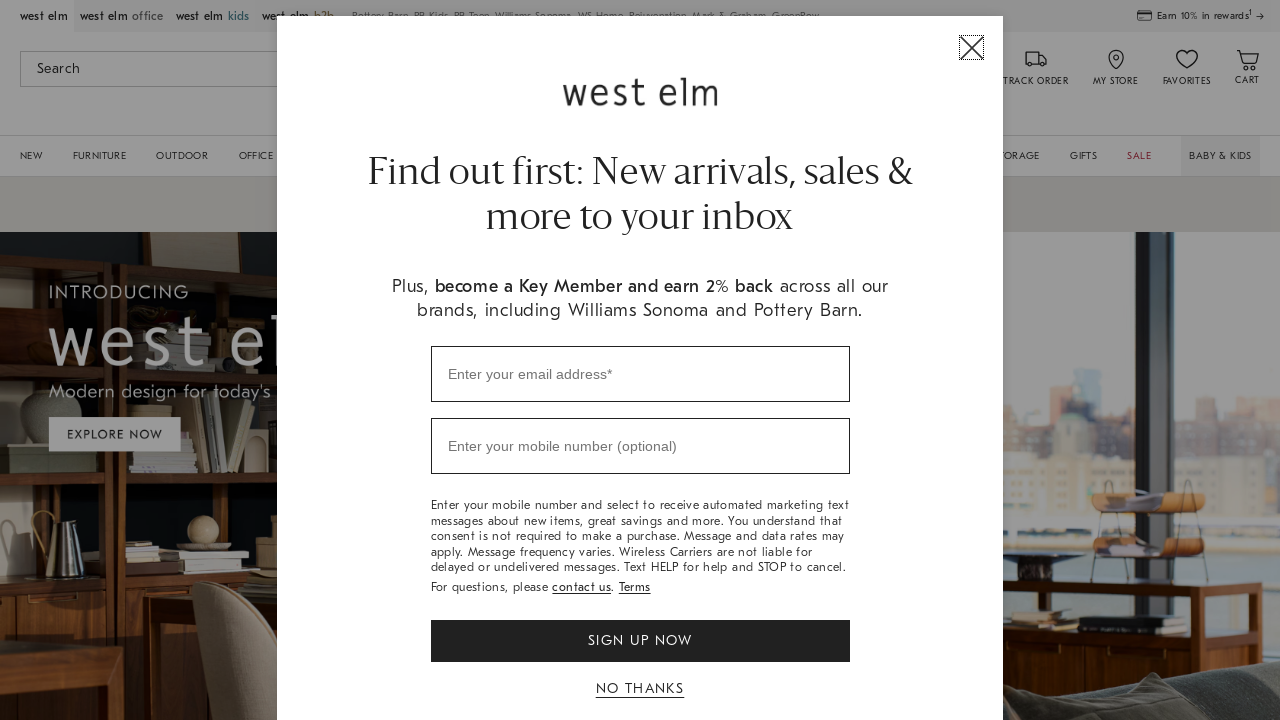

Retrieved and normalized page title for westelm.com
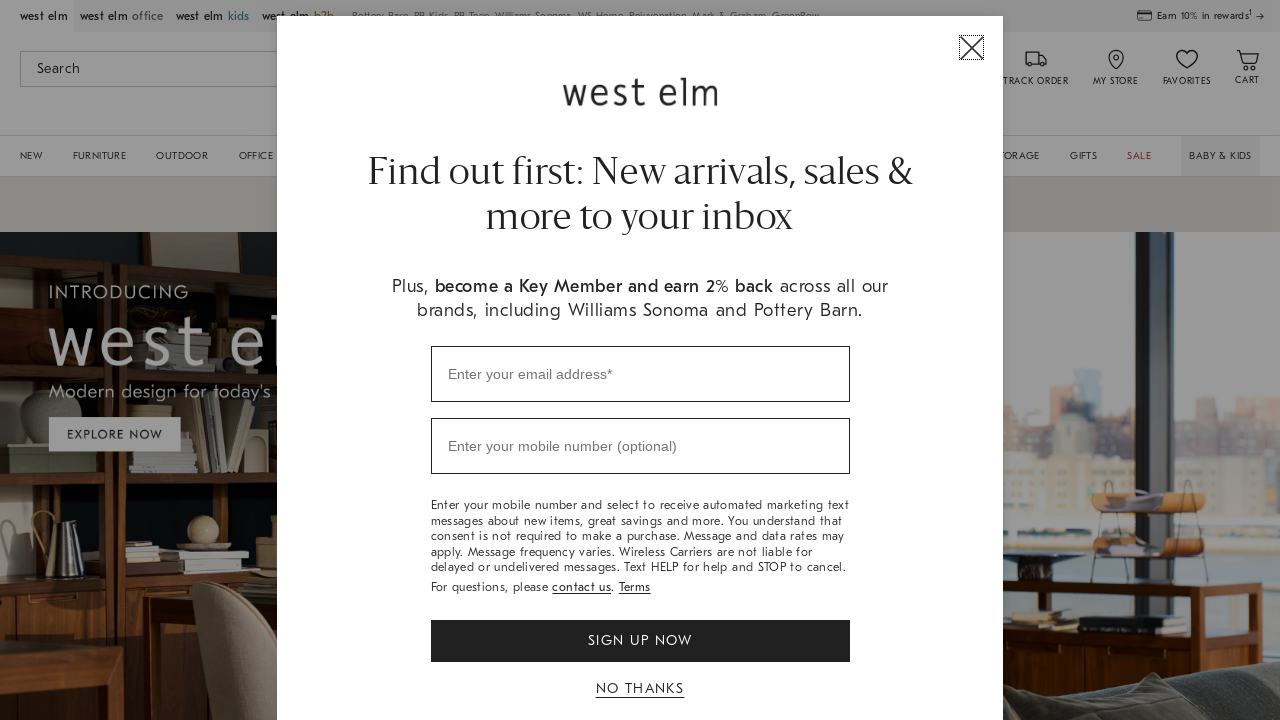

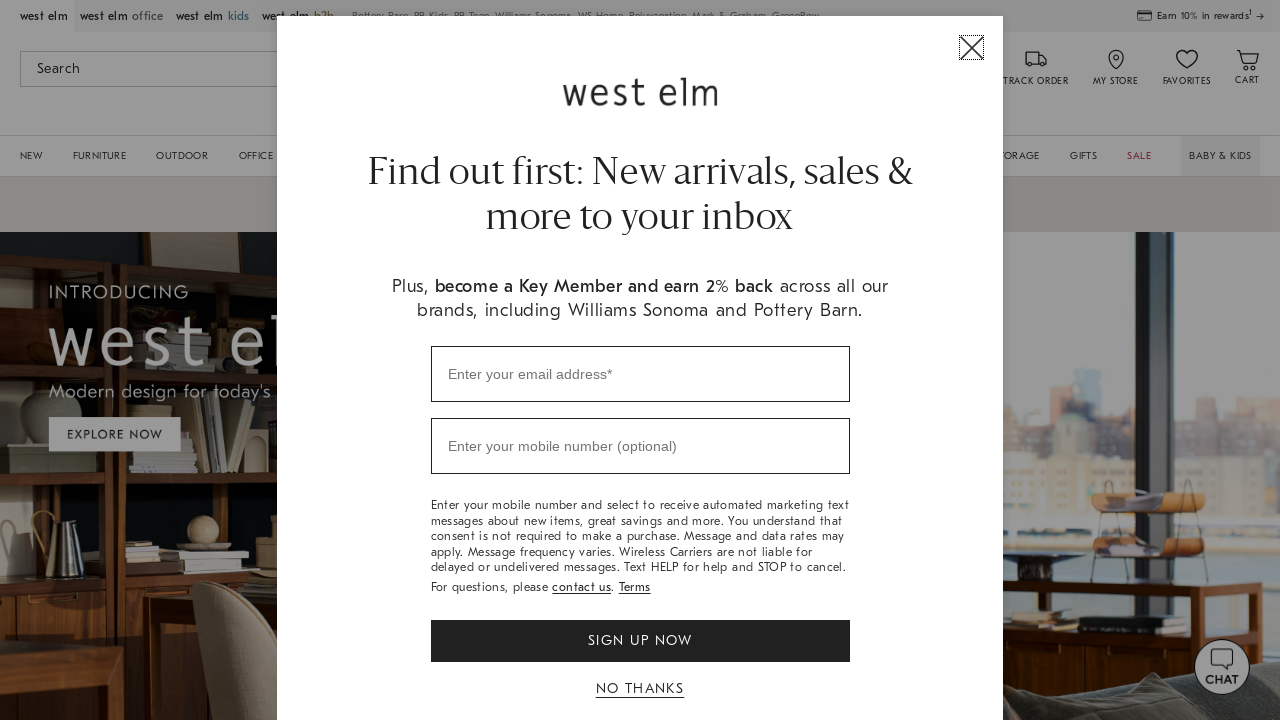